Tests calculator addition functionality by clicking number buttons 5 and 3, then the add button, and equals to verify the sum

Starting URL: https://nuix.github.io/SDET/senior-sdet/productionCalc/index.html

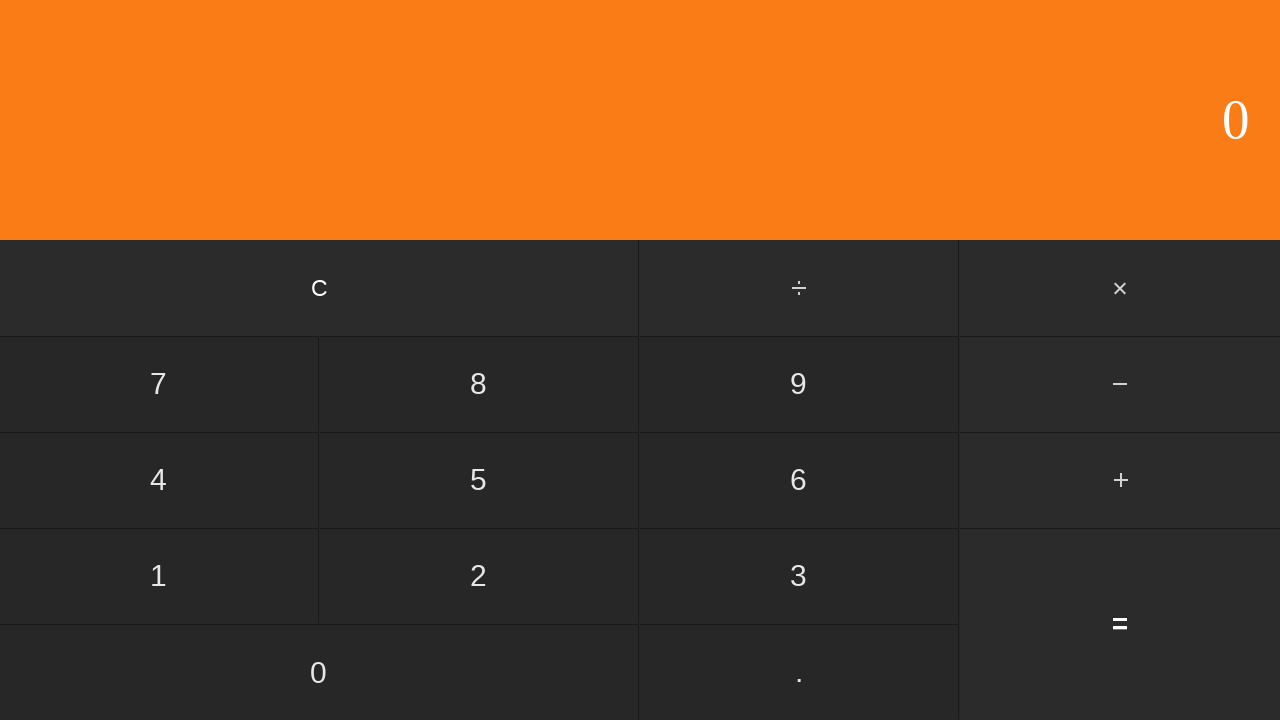

Clicked number 5 button at (479, 480) on input[value='5']
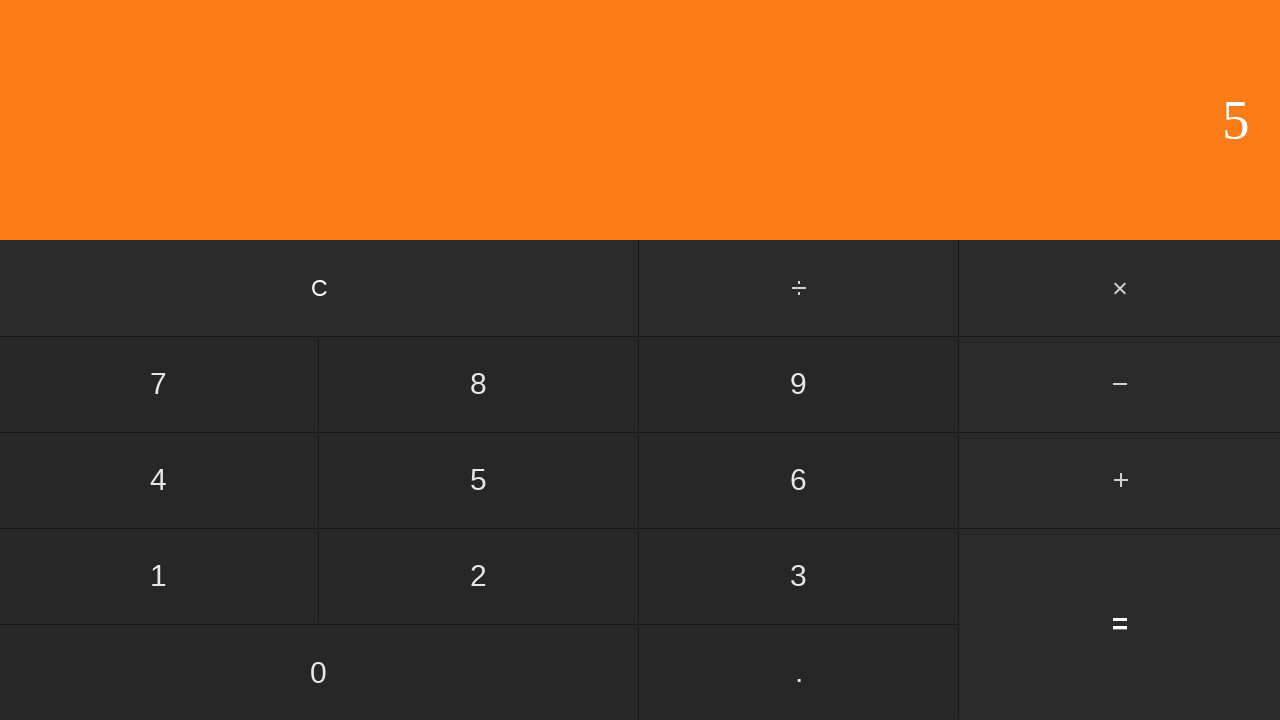

Clicked add button at (1120, 480) on #add
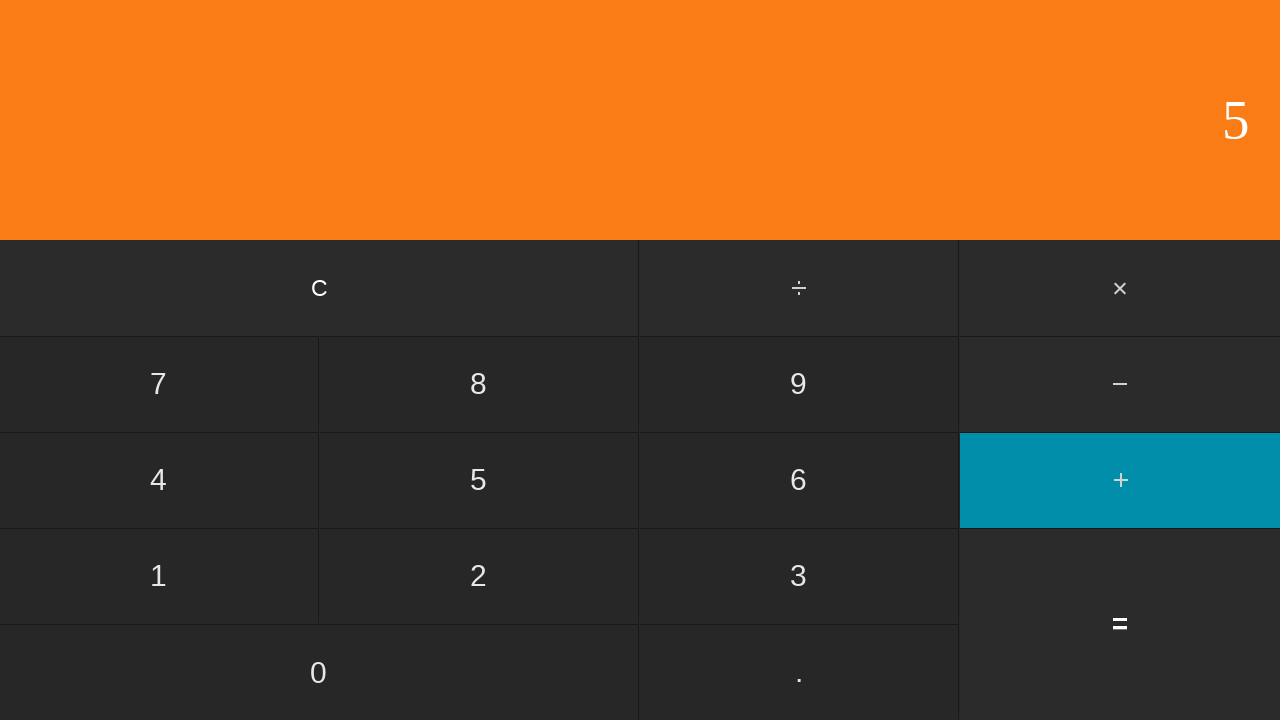

Clicked number 3 button at (799, 576) on input[value='3']
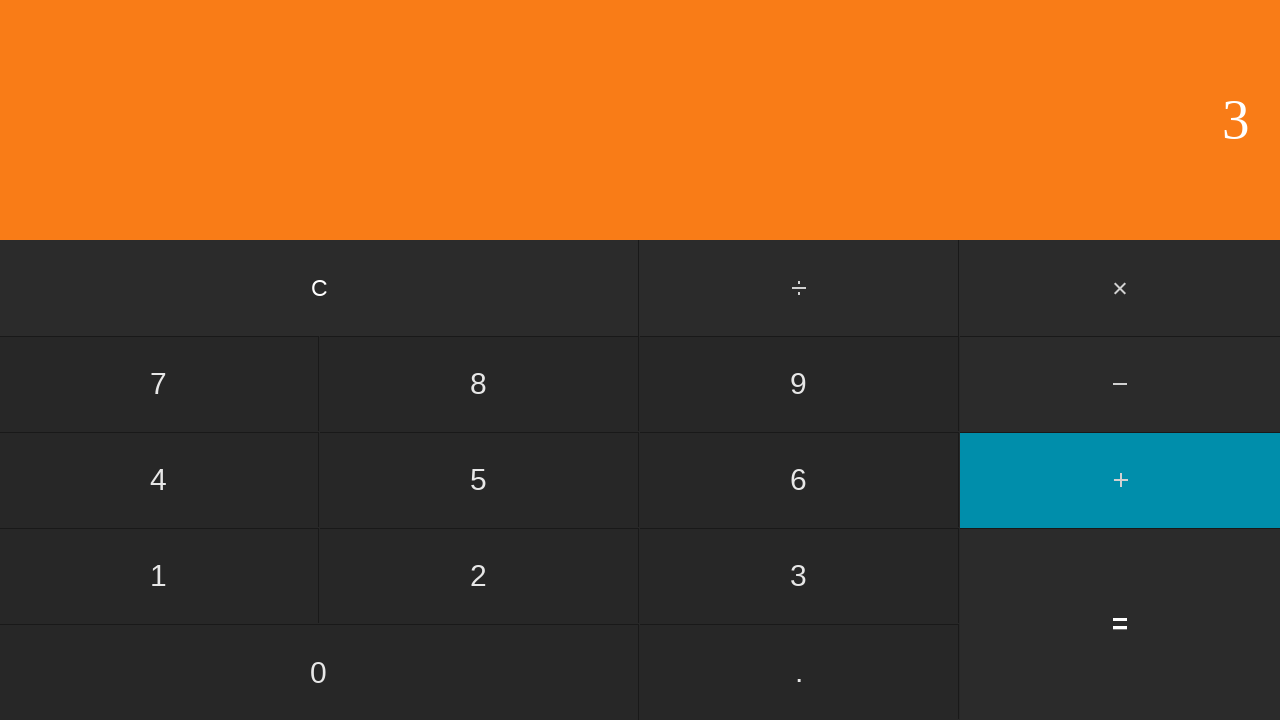

Clicked equals button at (1120, 624) on input[value='=']
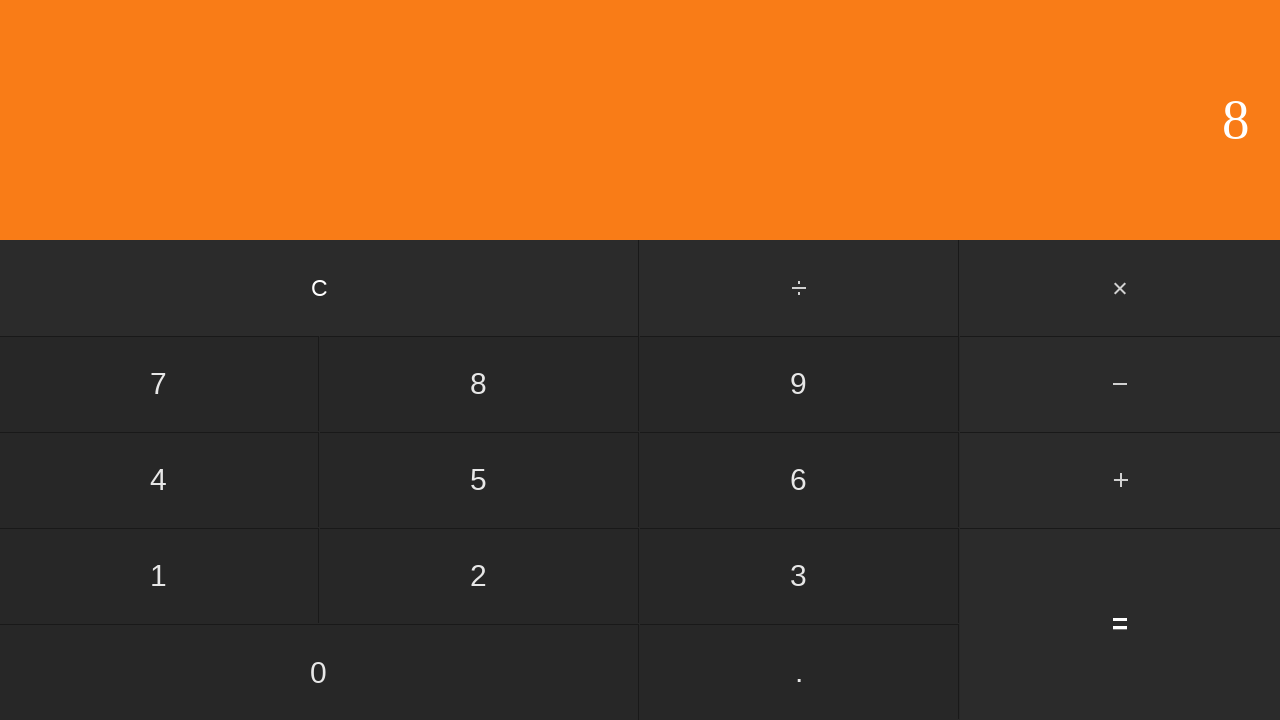

Verified calculator result is 8
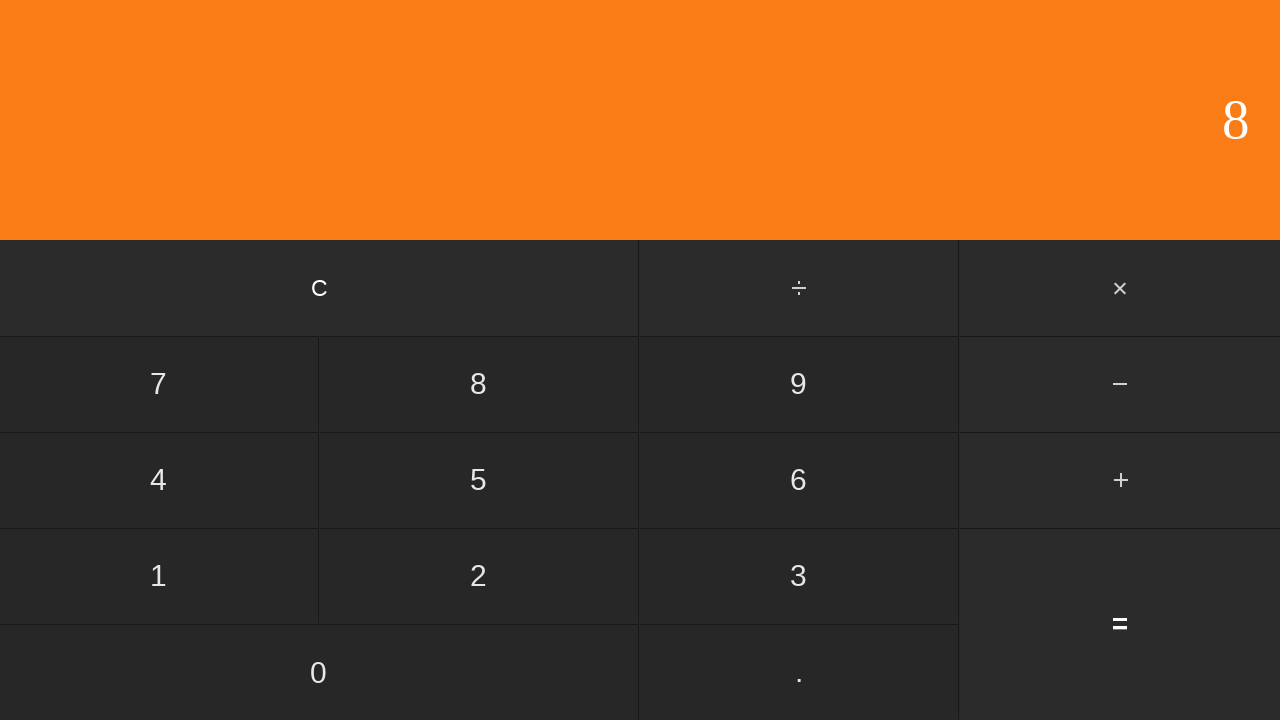

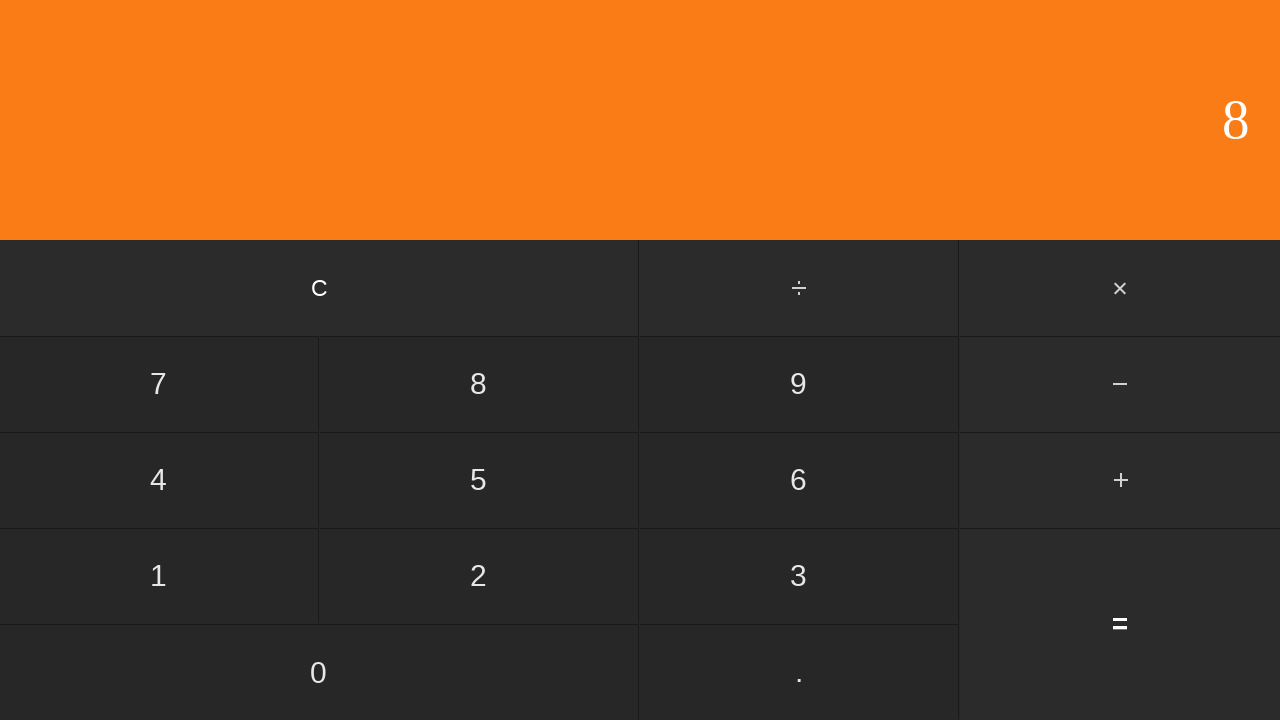